Tests browser window handling by clicking a button to open a new tab, switching to it to verify content, and switching back to the parent window

Starting URL: https://demoqa.com/browser-windows

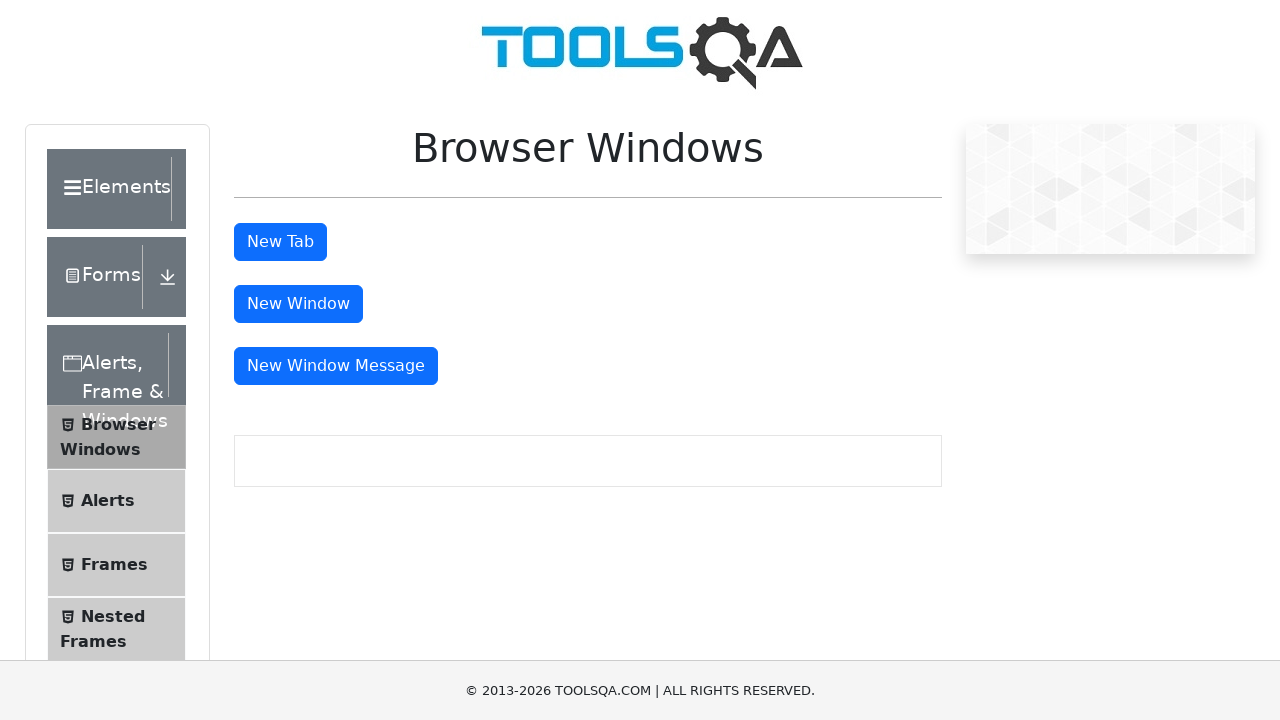

Clicked tab button to open new tab at (280, 242) on #tabButton
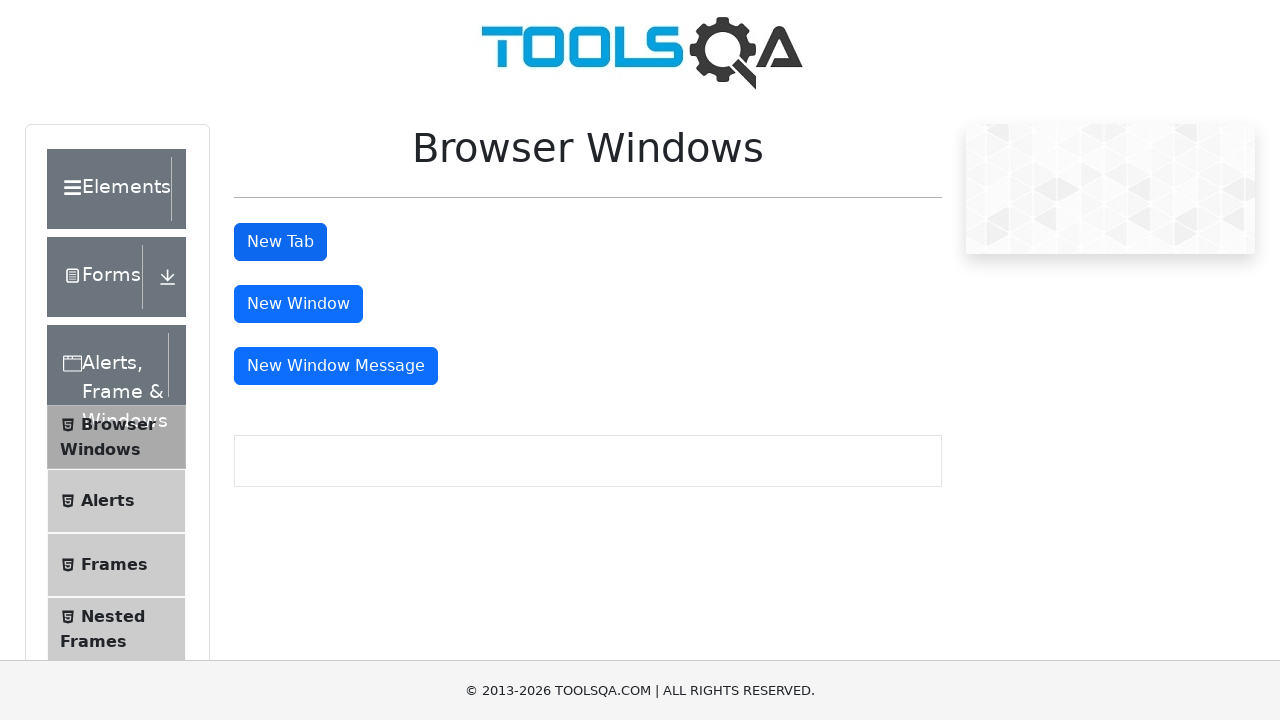

New tab opened and captured at (280, 242) on #tabButton
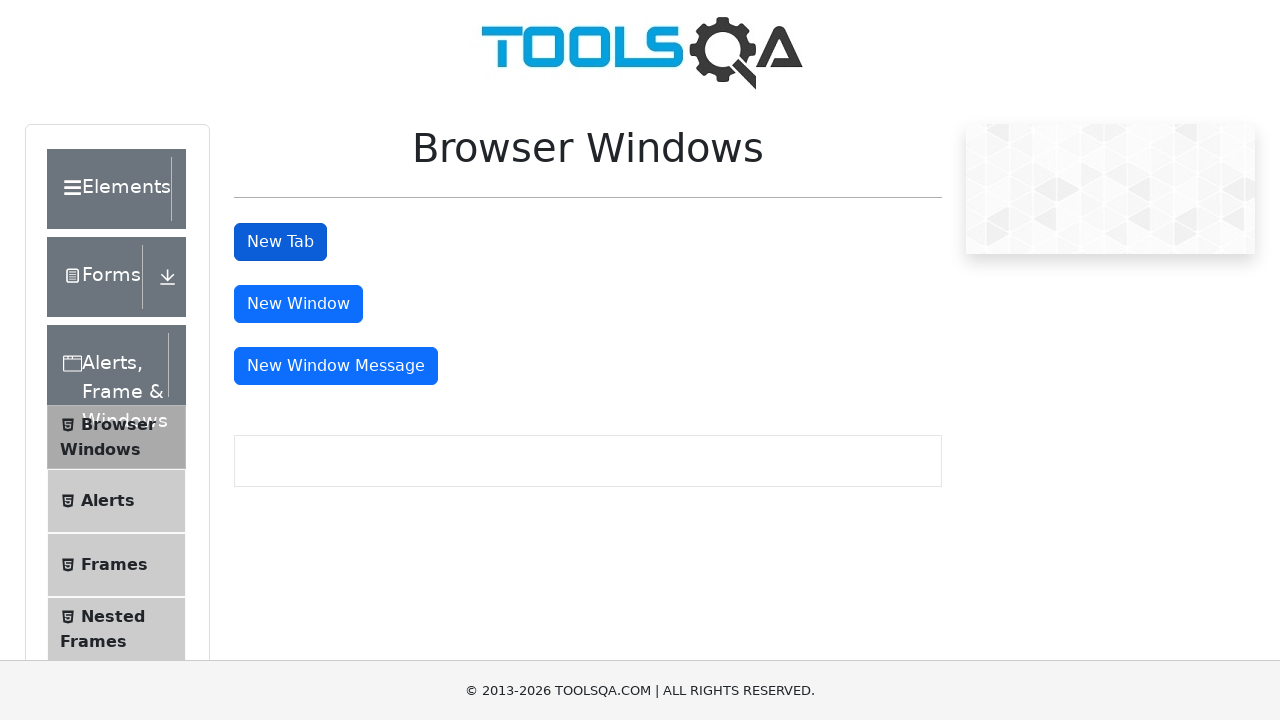

Switched to new tab
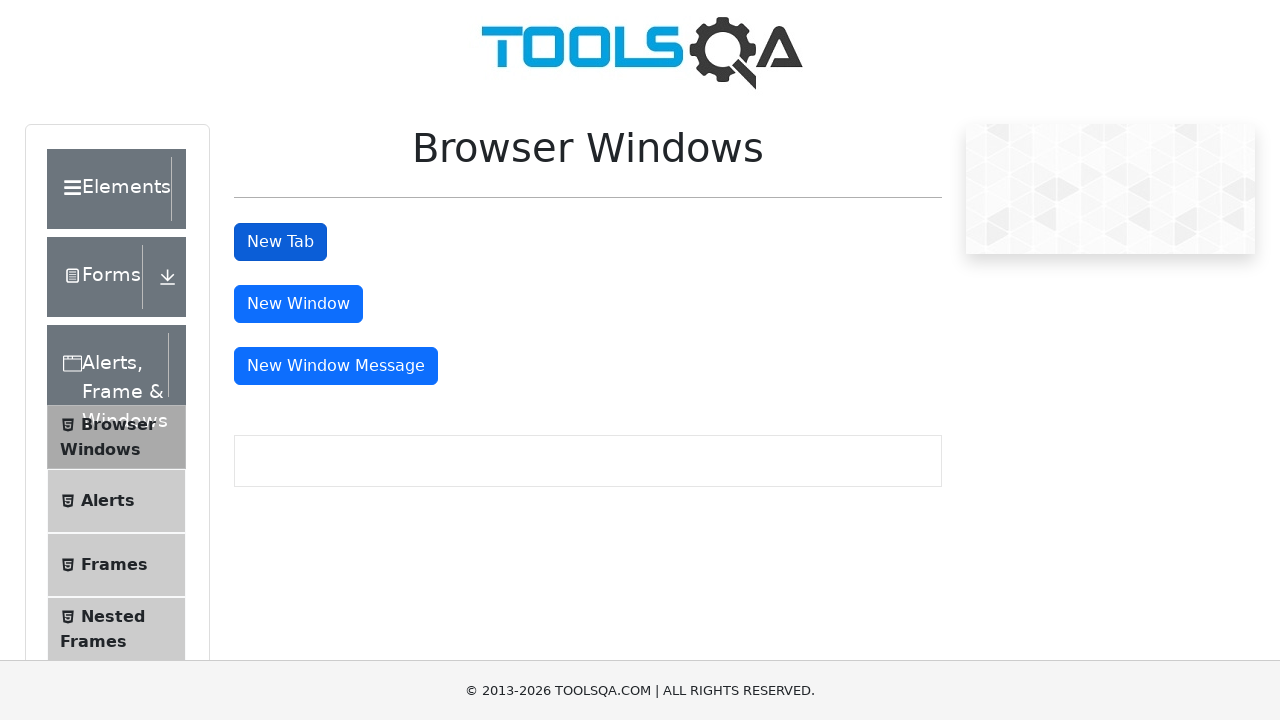

Sample heading element loaded in new tab
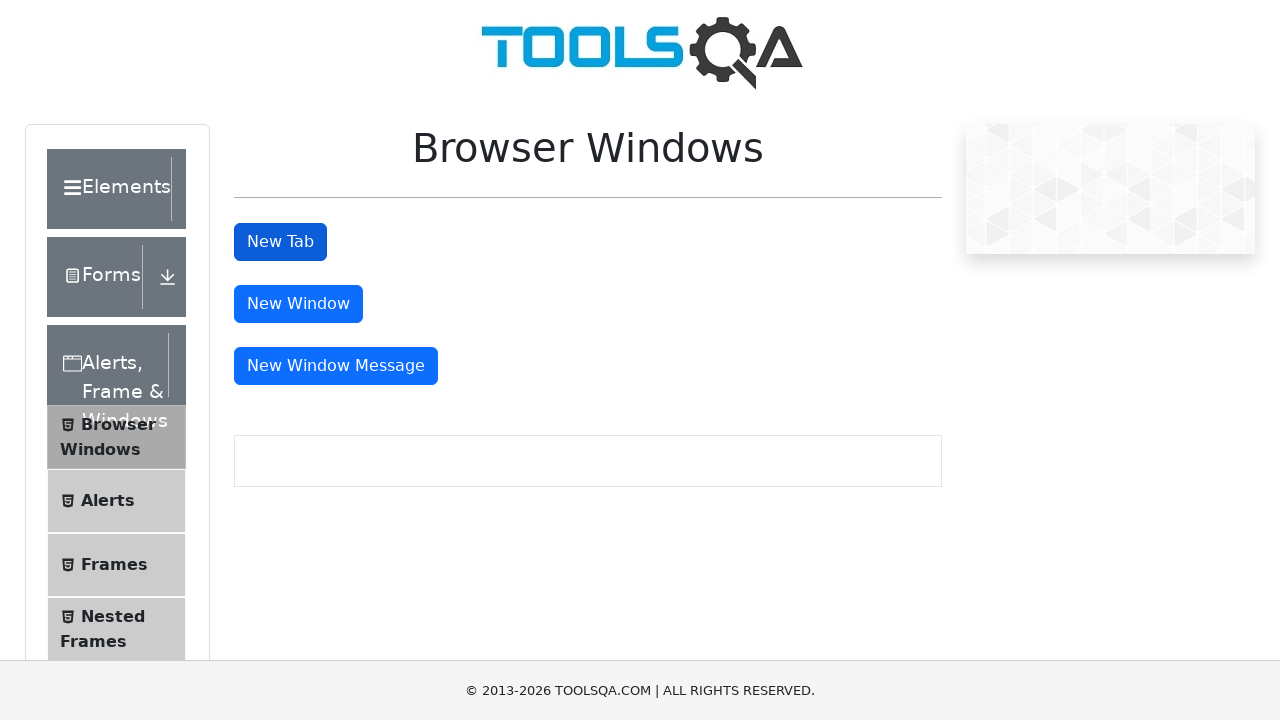

Retrieved heading text from new tab: 'This is a sample page'
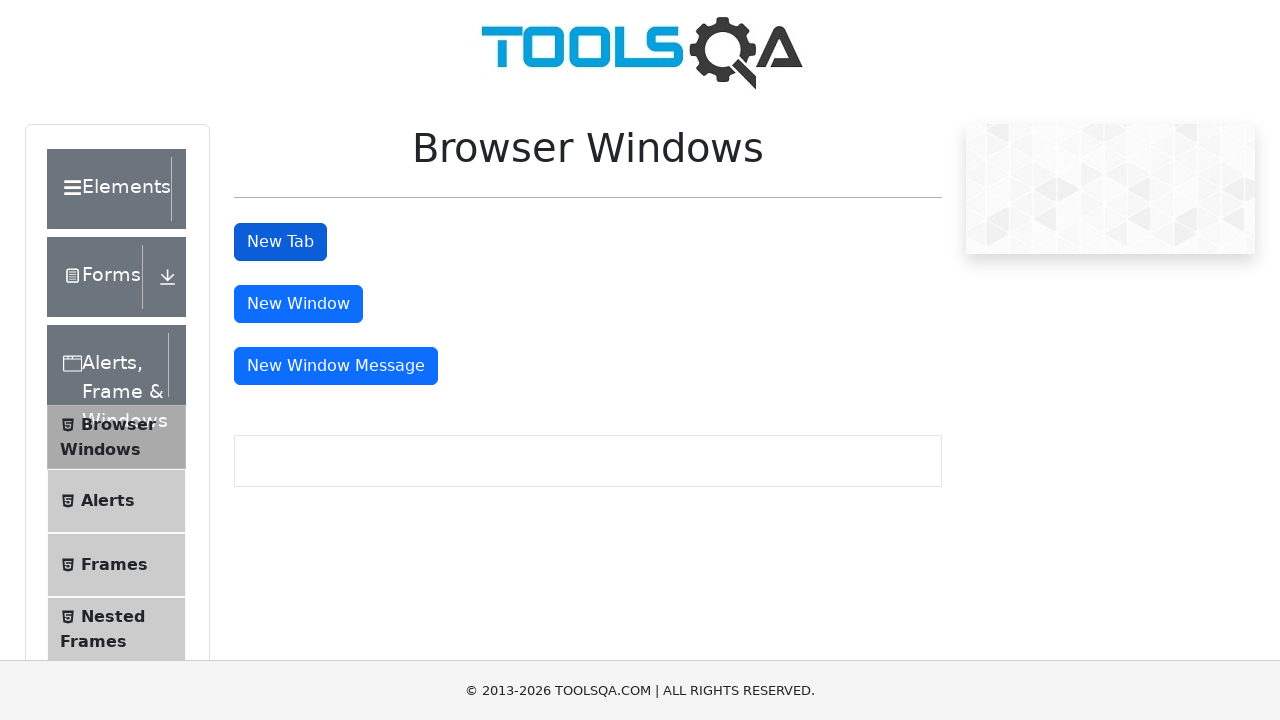

Switched back to original/parent window
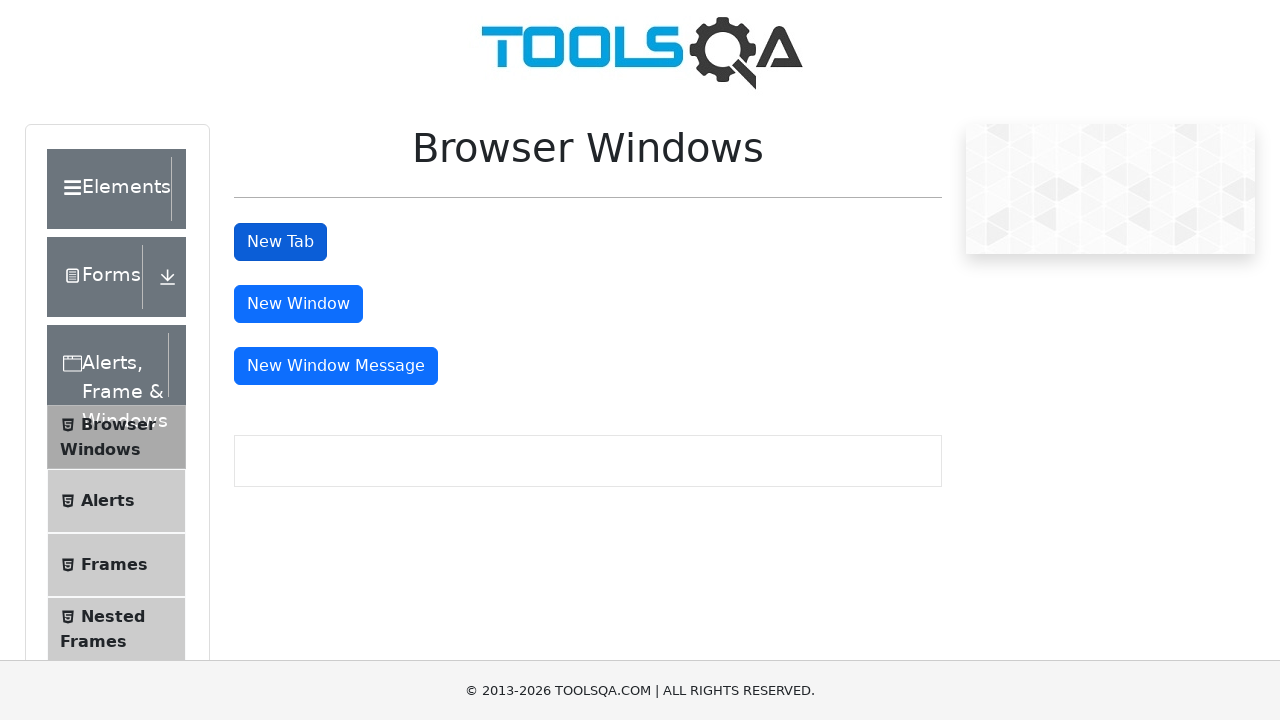

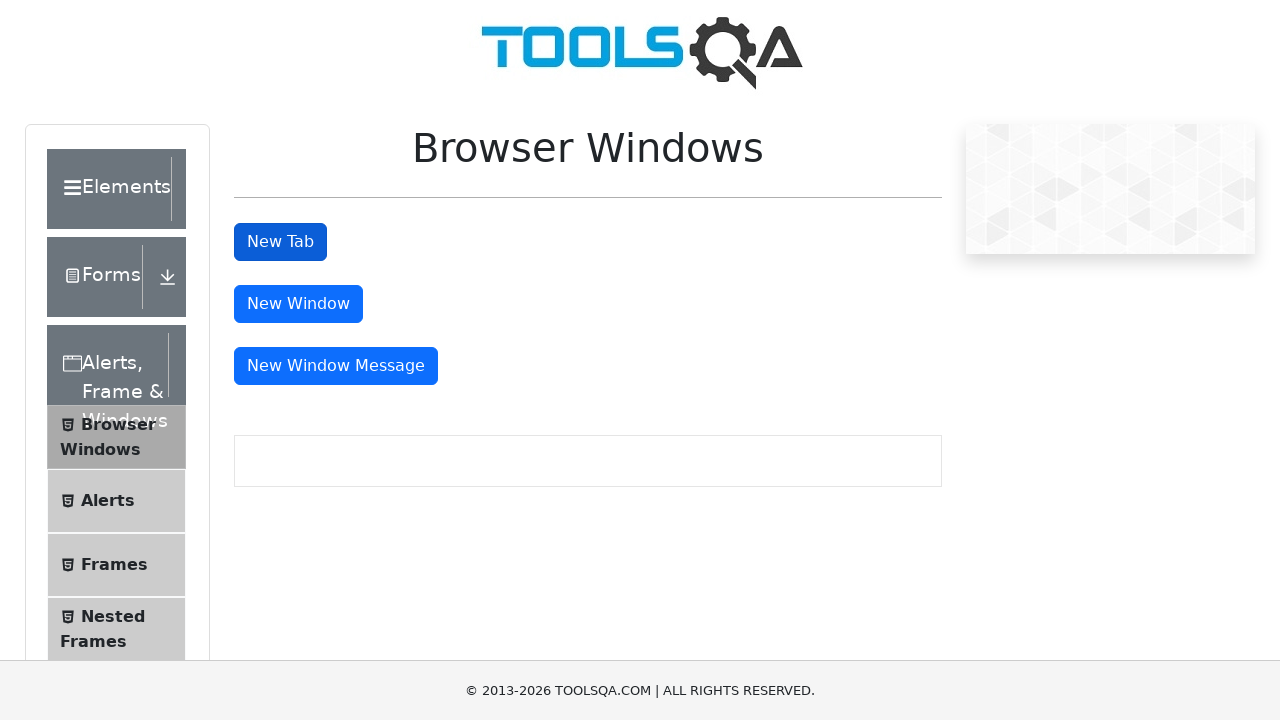